Tests filtering to display only completed todo items

Starting URL: https://demo.playwright.dev/todomvc

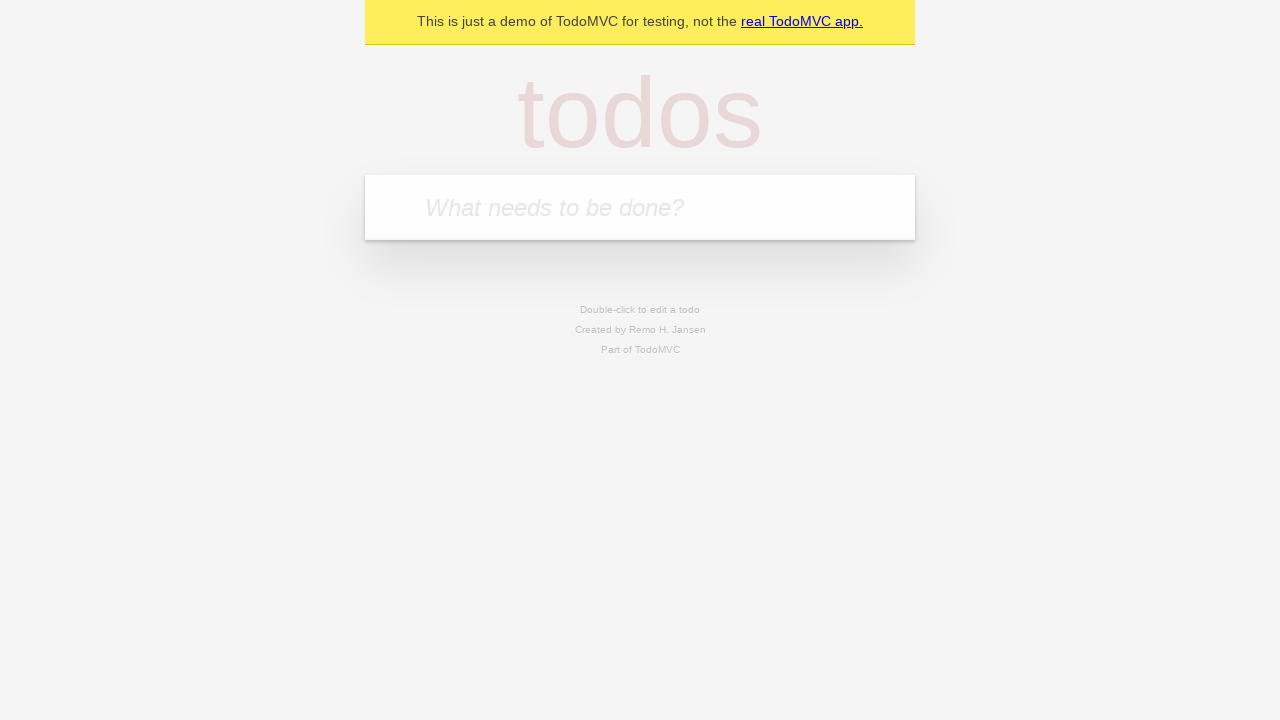

Filled todo input with 'buy some cheese' on internal:attr=[placeholder="What needs to be done?"i]
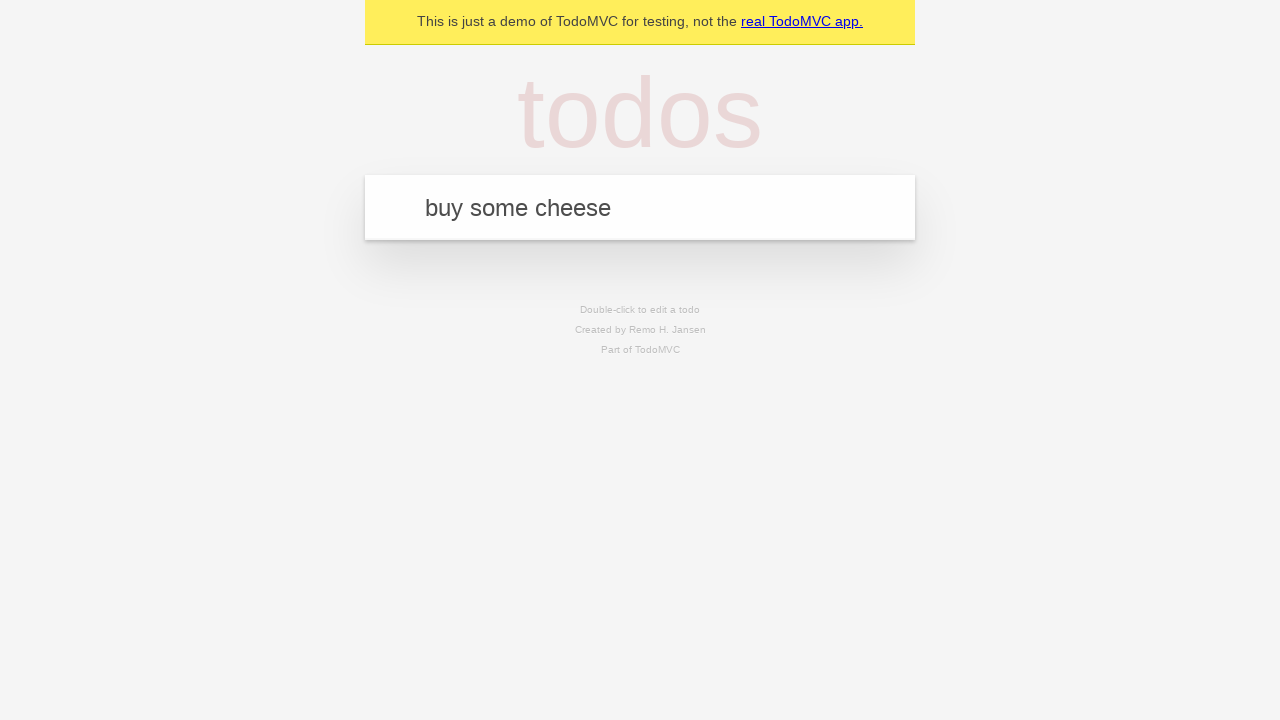

Pressed Enter to create first todo item on internal:attr=[placeholder="What needs to be done?"i]
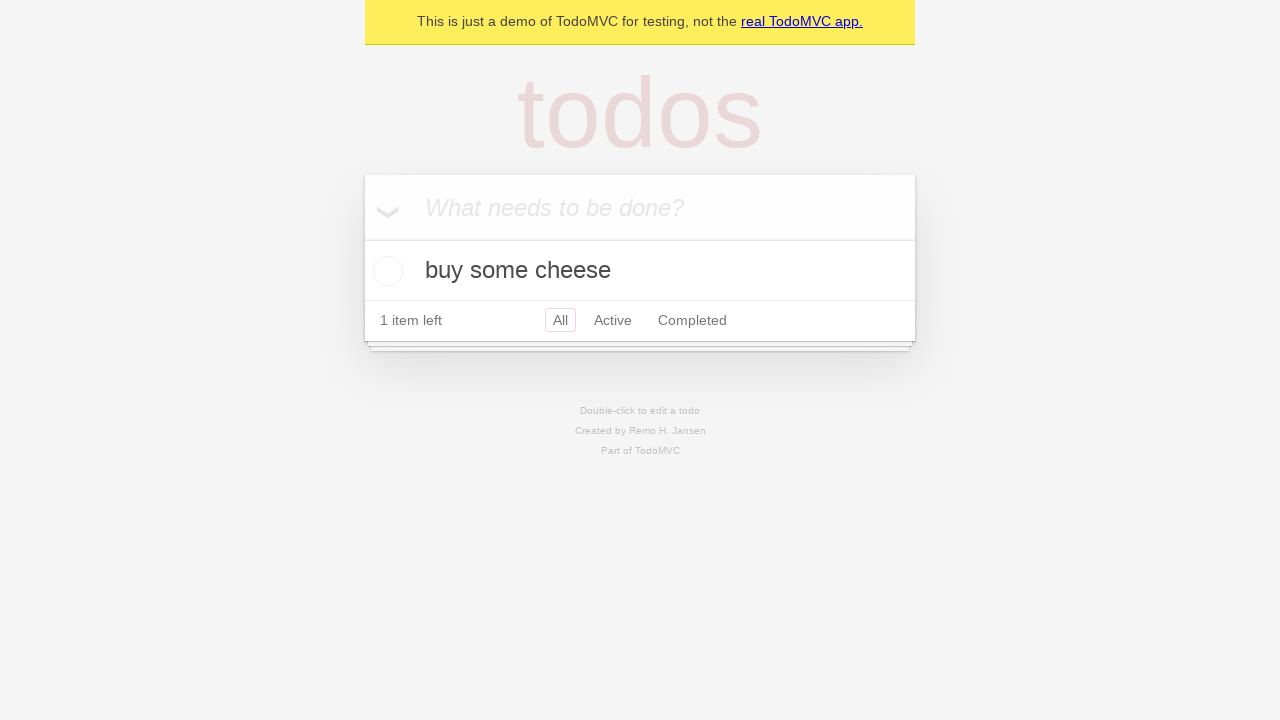

Filled todo input with 'feed the cat' on internal:attr=[placeholder="What needs to be done?"i]
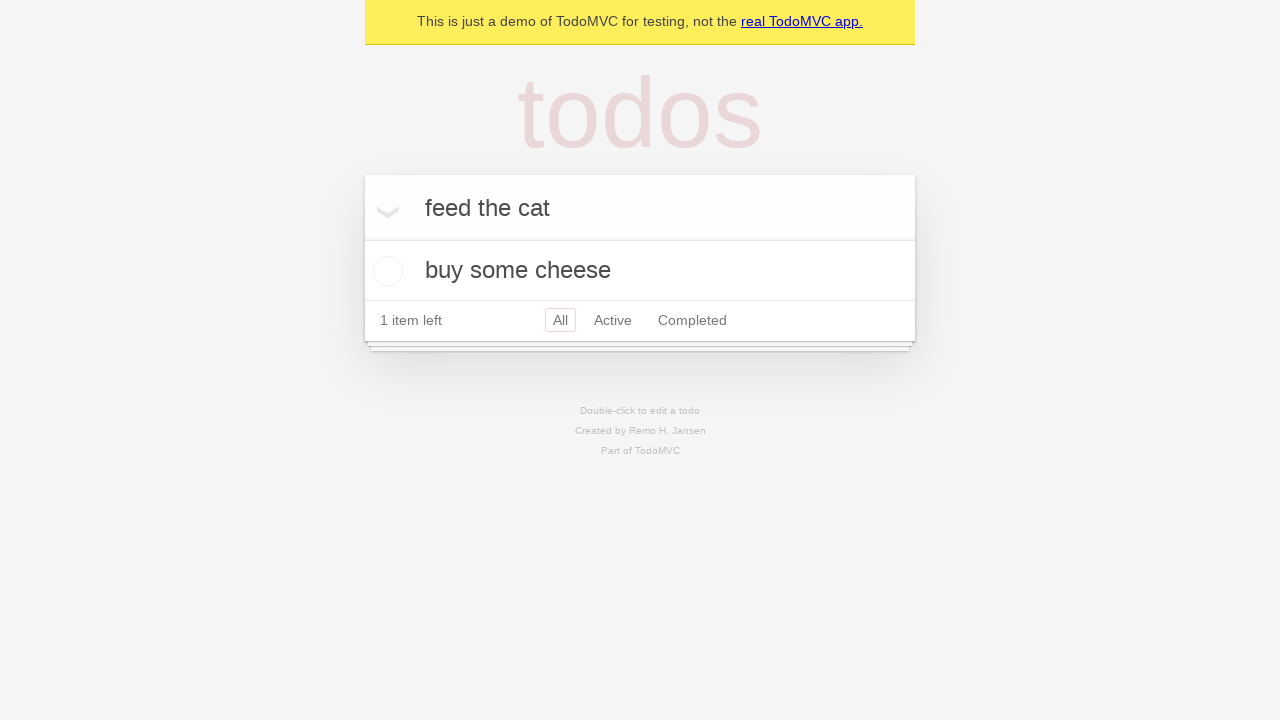

Pressed Enter to create second todo item on internal:attr=[placeholder="What needs to be done?"i]
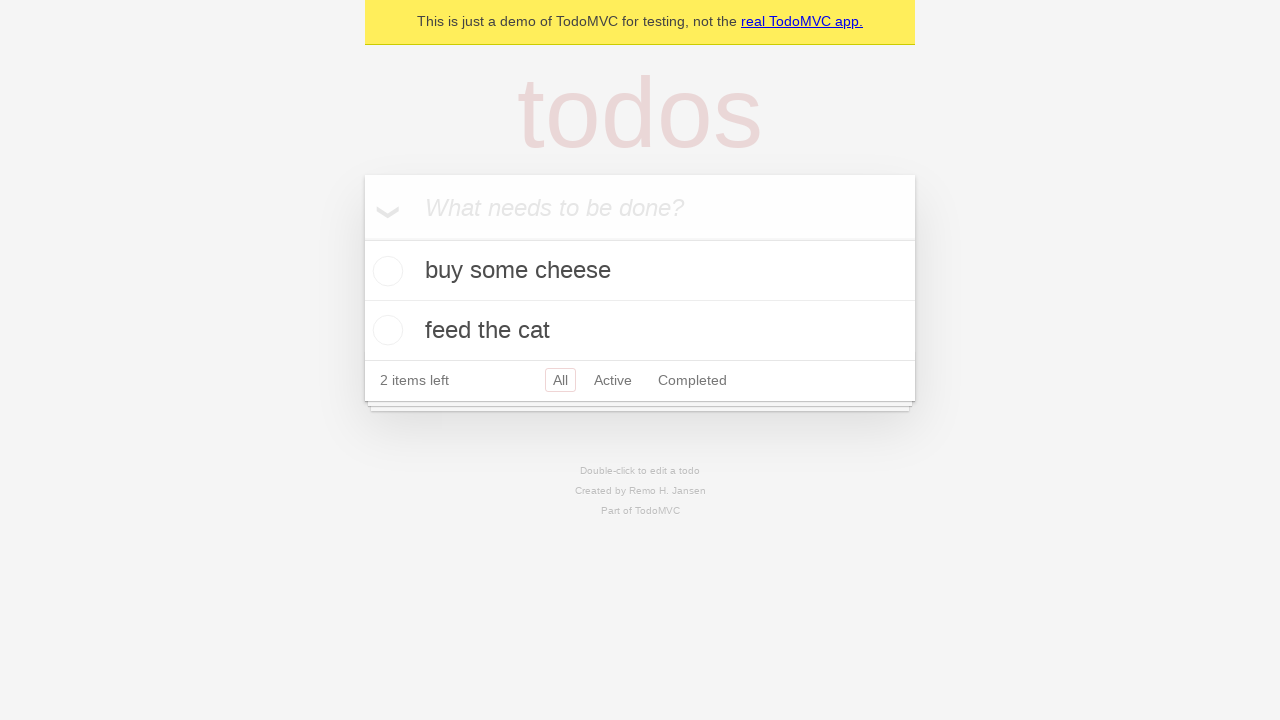

Filled todo input with 'book a doctors appointment' on internal:attr=[placeholder="What needs to be done?"i]
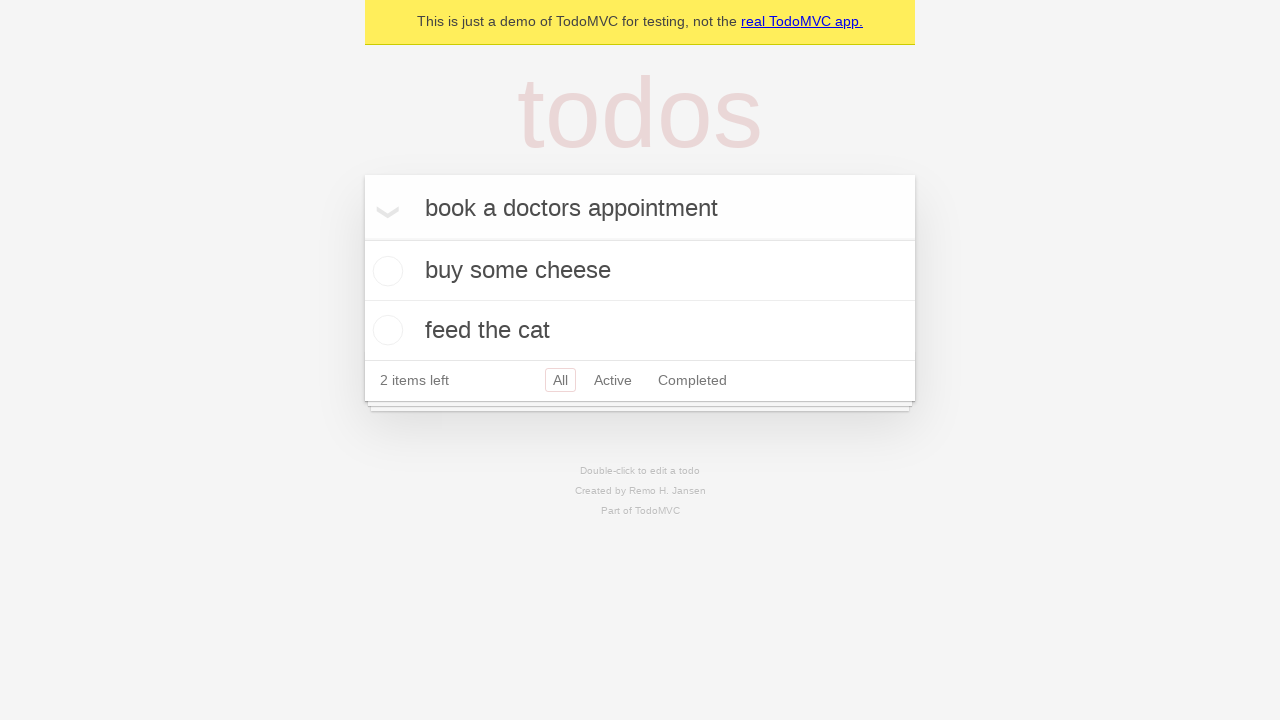

Pressed Enter to create third todo item on internal:attr=[placeholder="What needs to be done?"i]
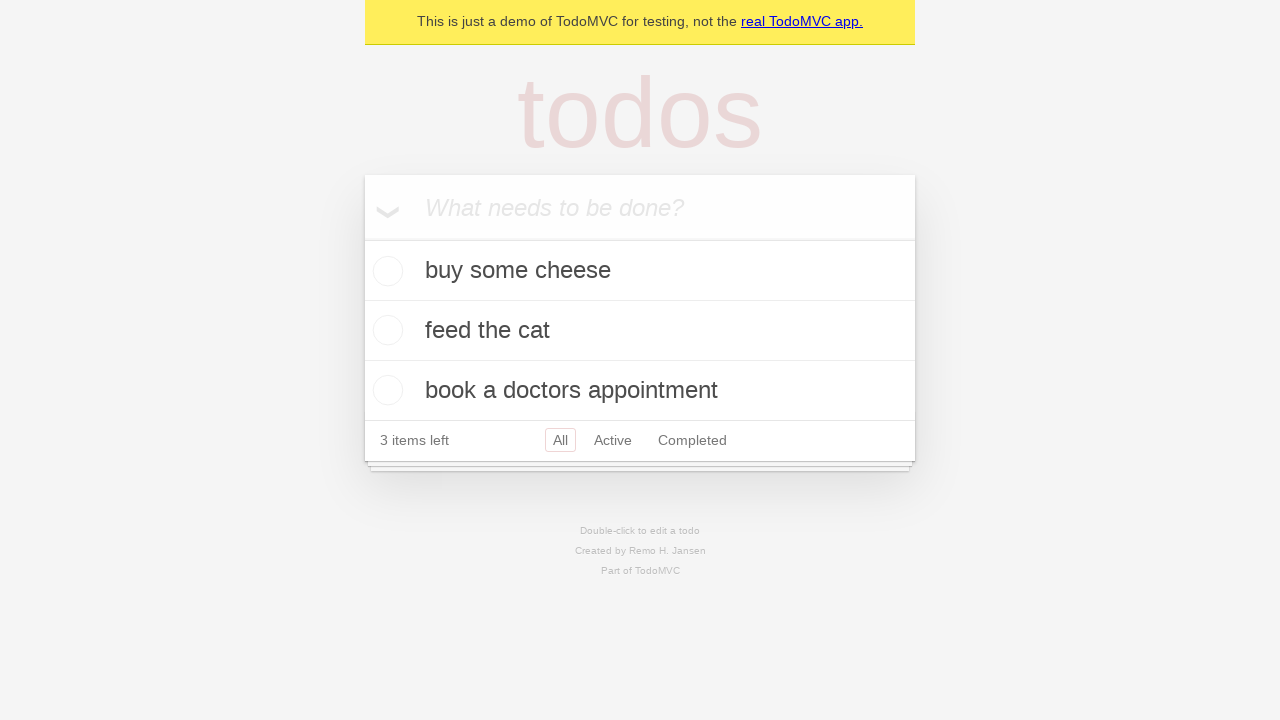

Checked the second todo item to mark it as completed at (385, 330) on [data-testid='todo-item'] >> nth=1 >> internal:role=checkbox
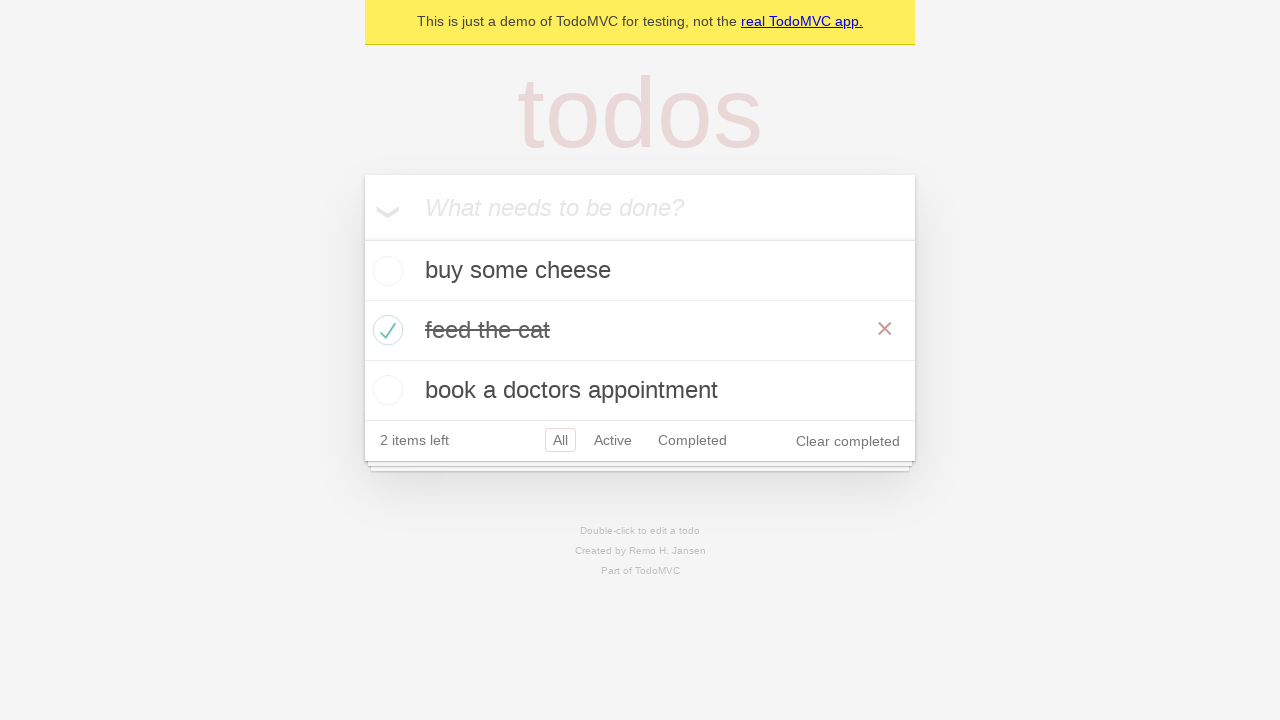

Clicked Completed filter to display only completed items at (692, 440) on internal:role=link[name="Completed"i]
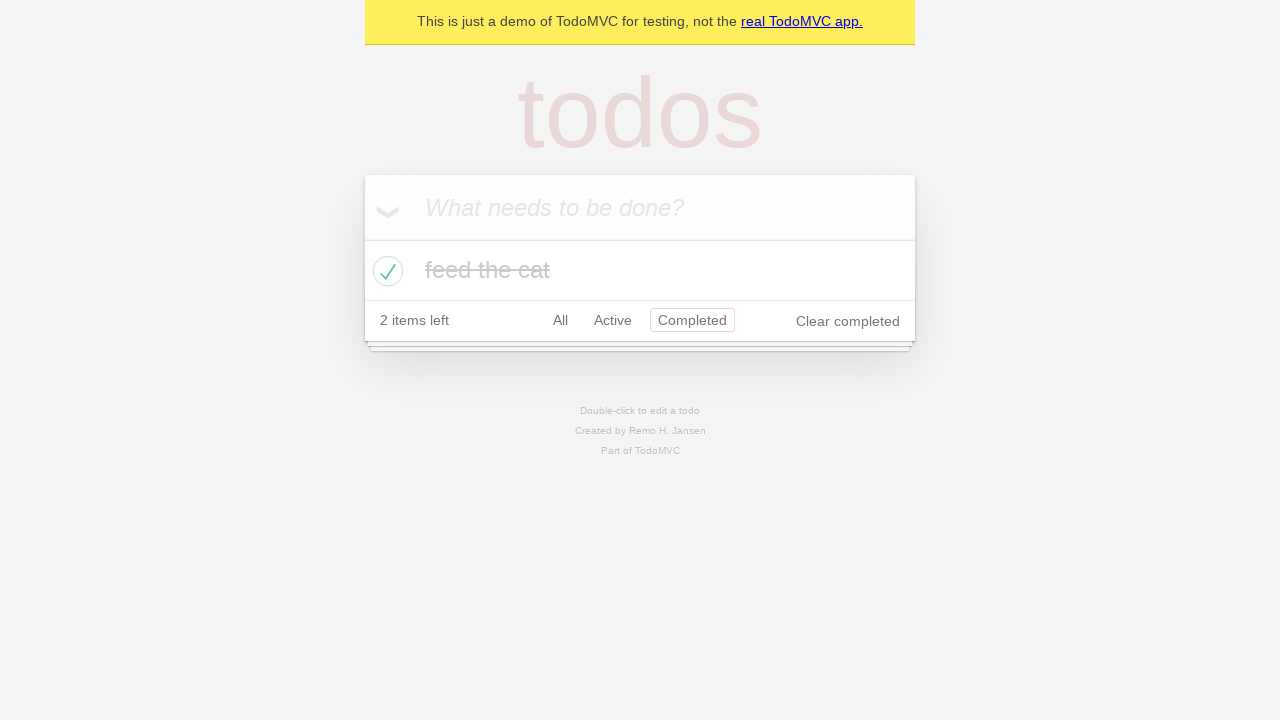

Filtered list loaded showing completed todo items
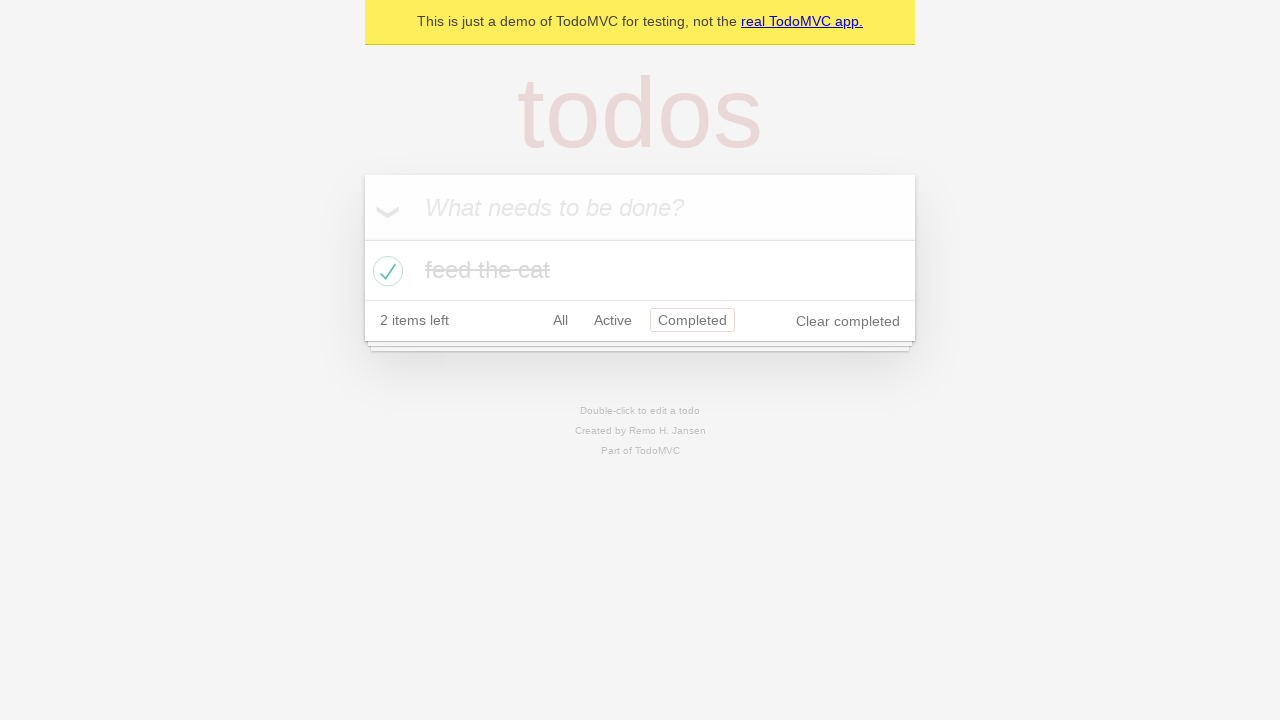

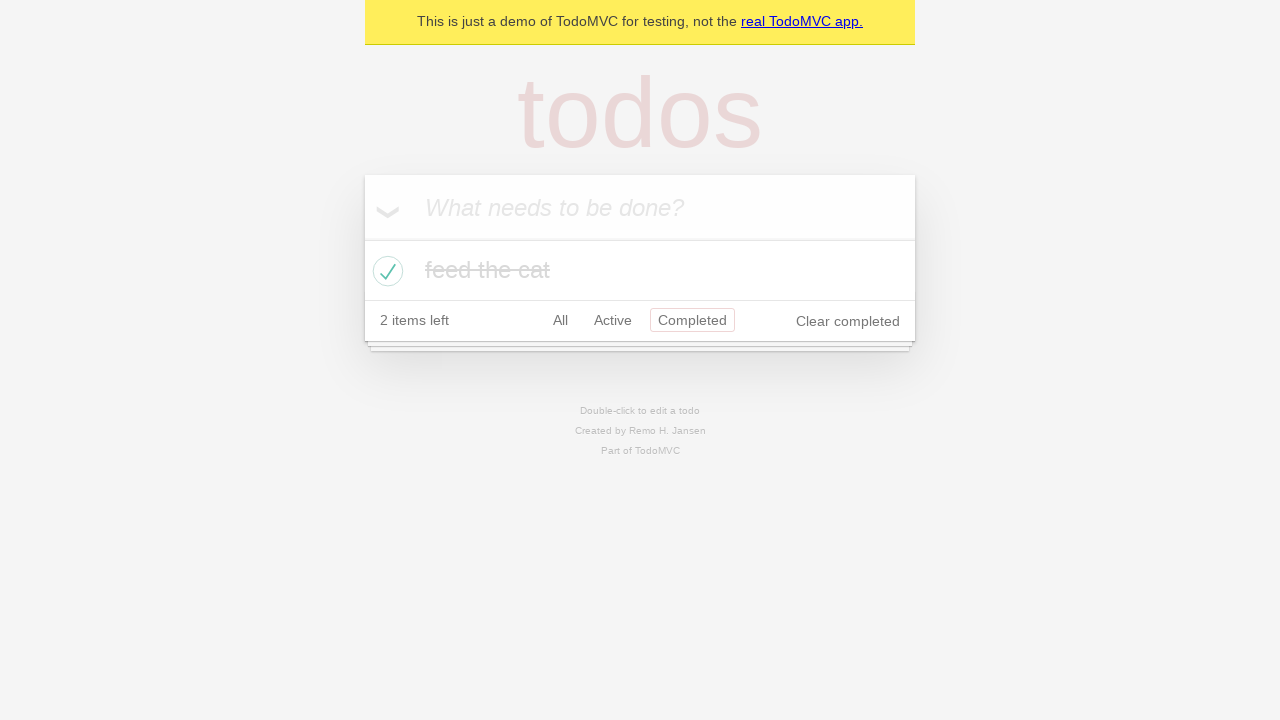